Navigates to the St. Mary's College of Maryland catalog page and clicks on a navigation element (likely a catalog section link).

Starting URL: https://catalog.smcm.edu/

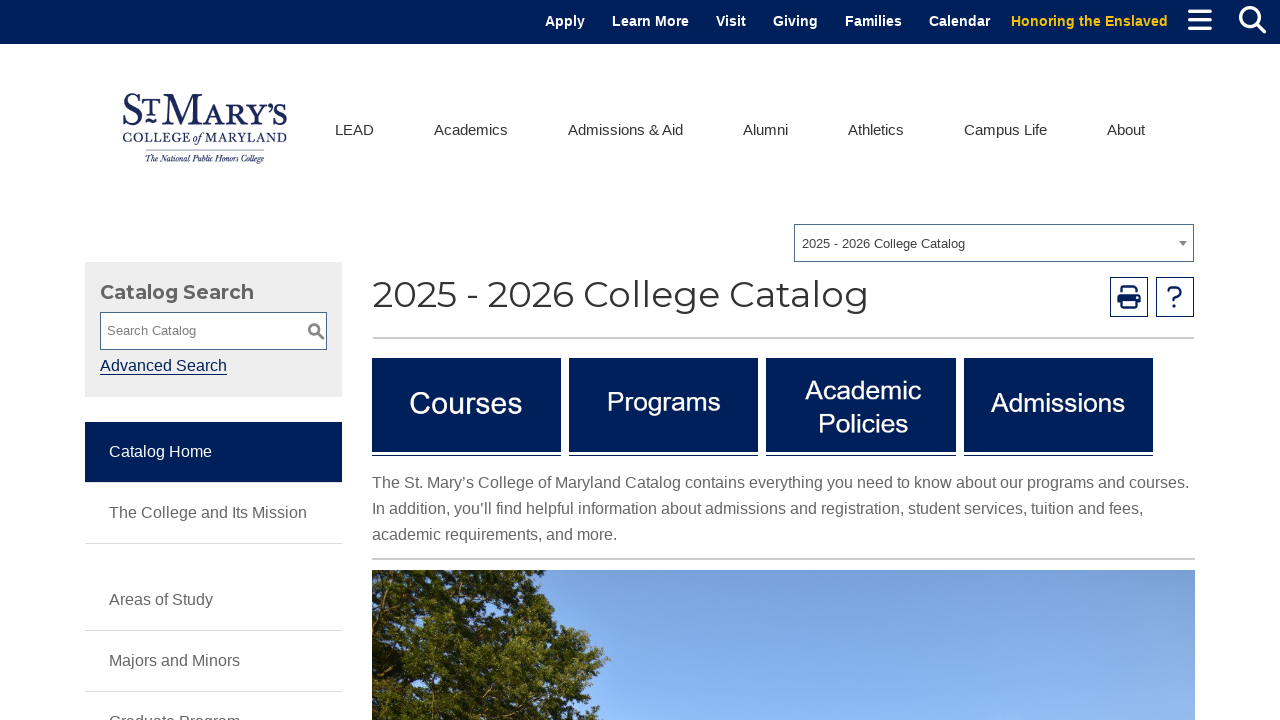

Waited for St. Mary's College catalog page to load
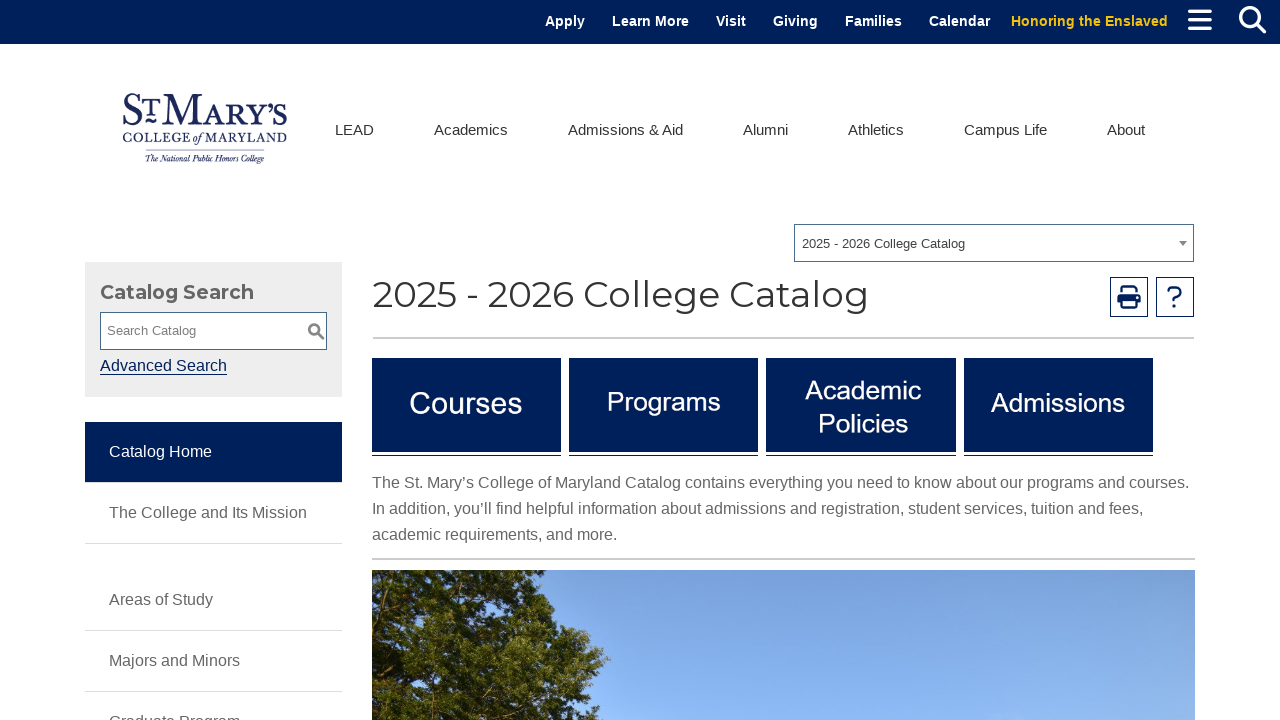

Clicked on catalog navigation element at (664, 405) on xpath=/html[1]/body[1]/table[1]/tbody[1]/tr[3]/td[2]/table[1]/tbody[1]/tr[2]/td[
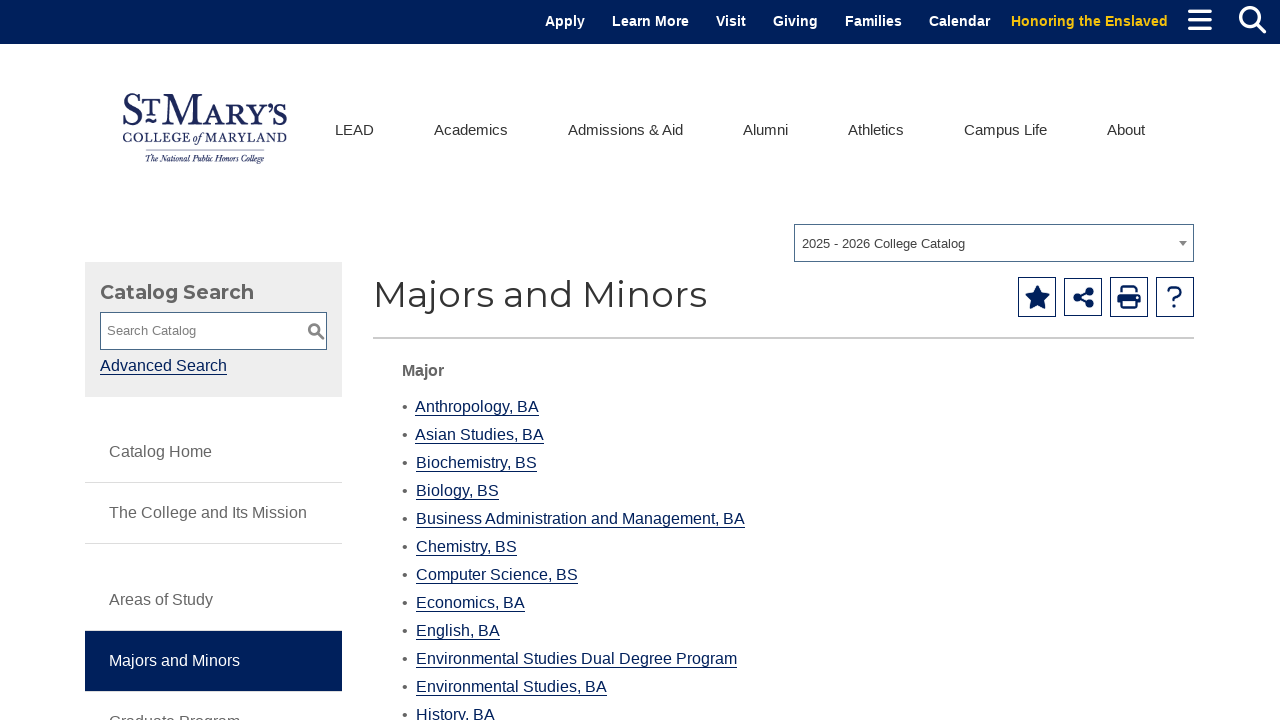

Waited for navigation to complete
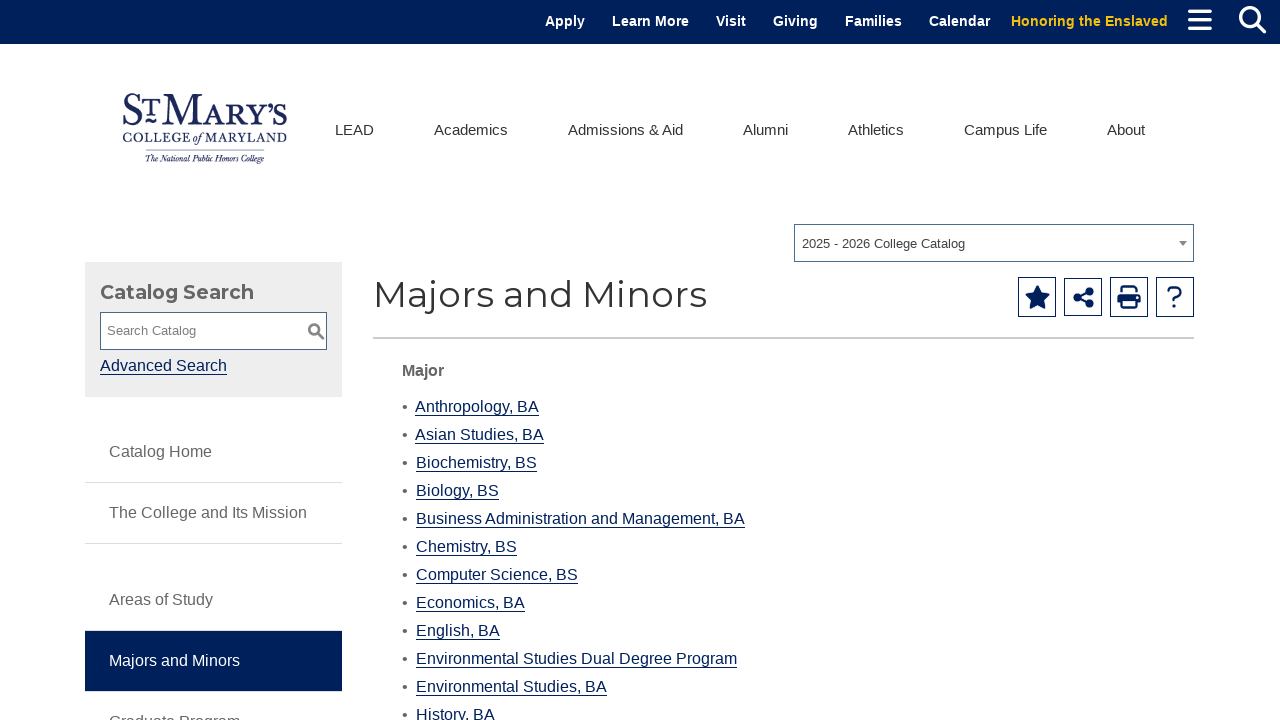

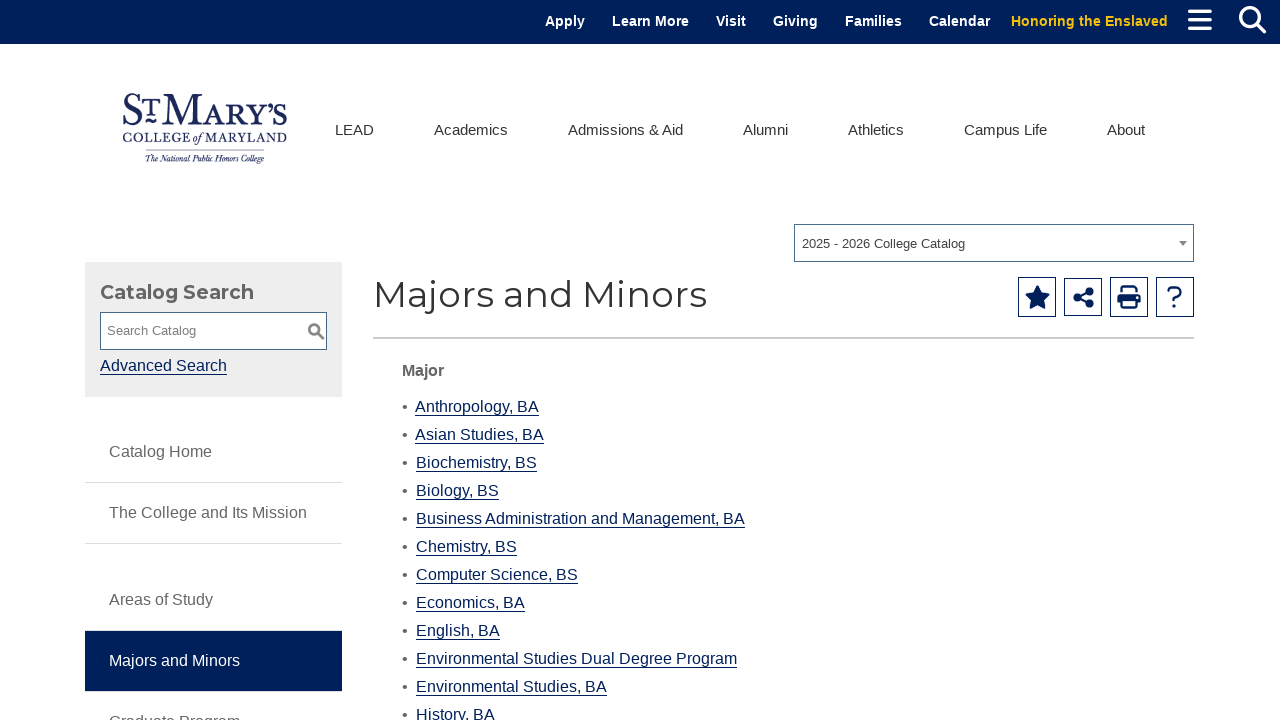